Reads a hidden attribute value from an element, calculates a formula, fills the answer, checks boxes, and submits.

Starting URL: https://suninjuly.github.io/get_attribute.html

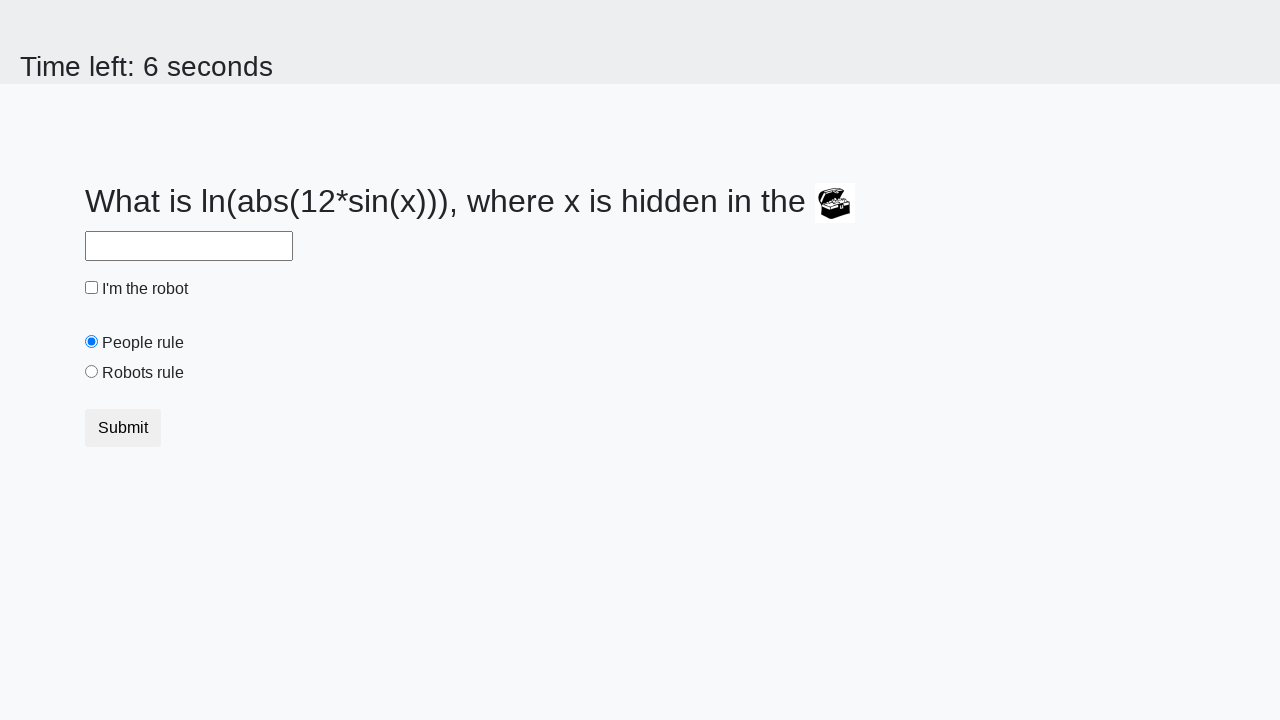

Located treasure element
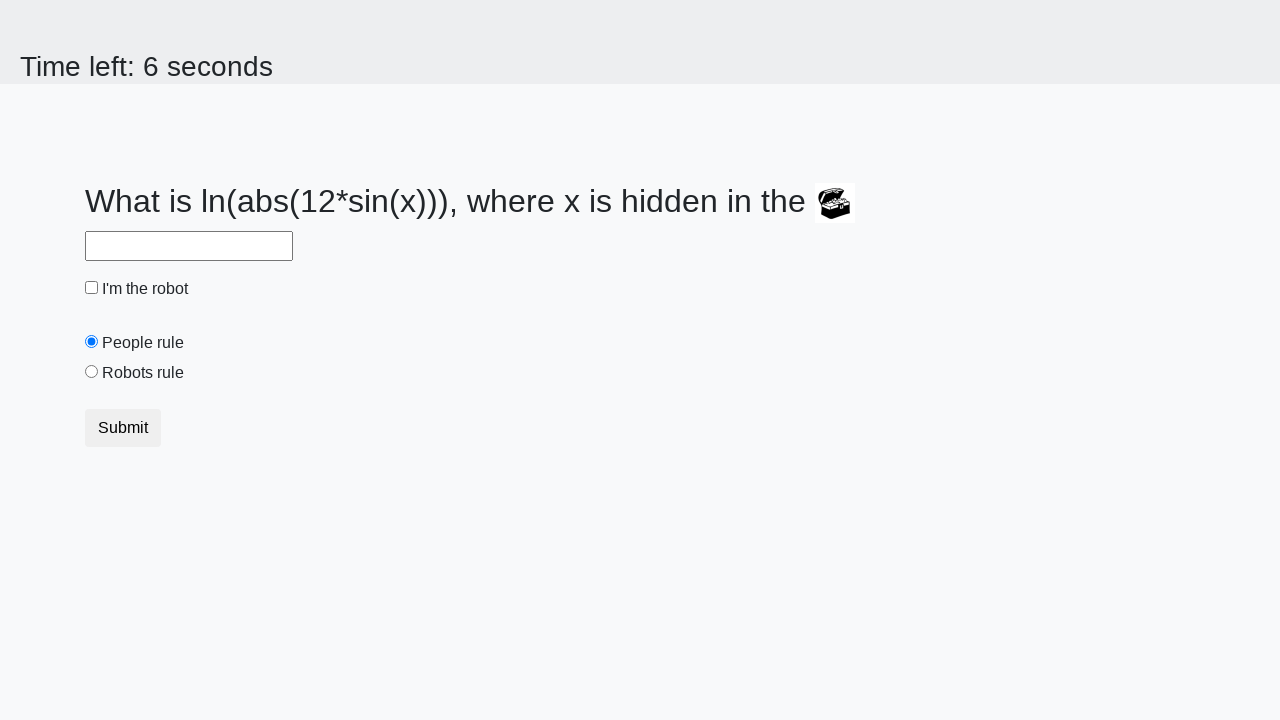

Retrieved valuex attribute from treasure element
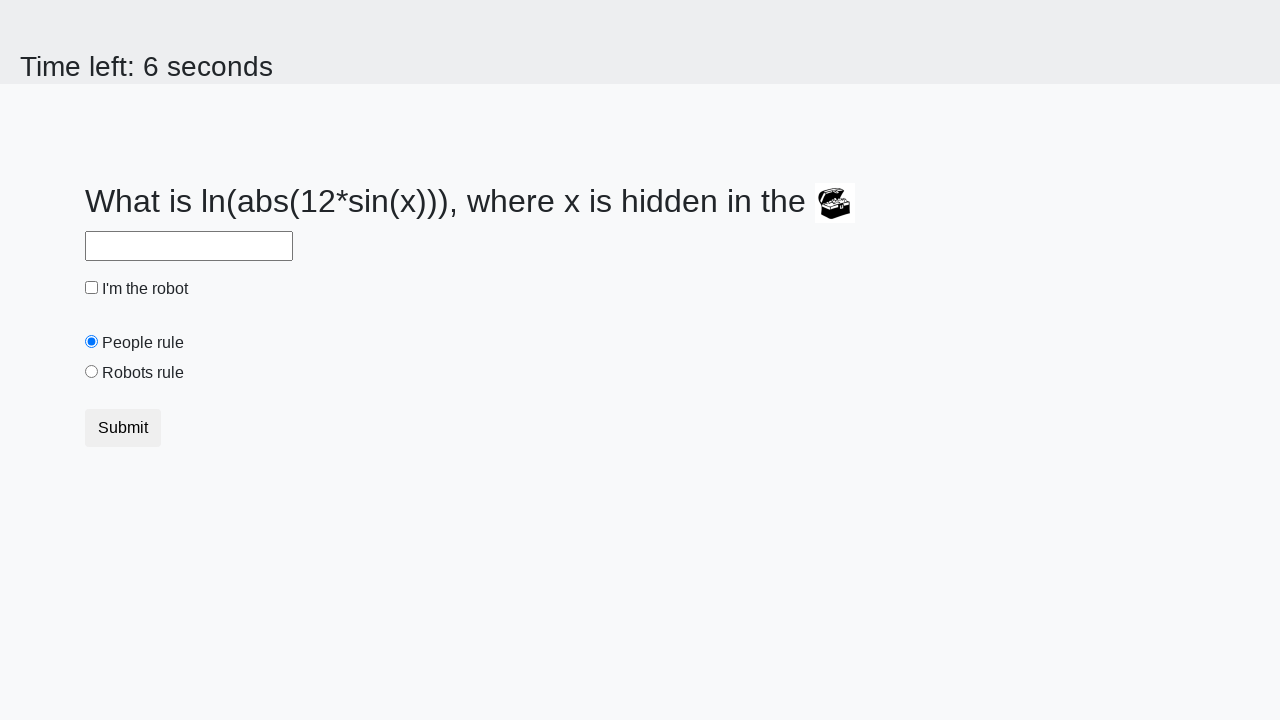

Calculated formula result: log(abs(12*sin(valuex)))
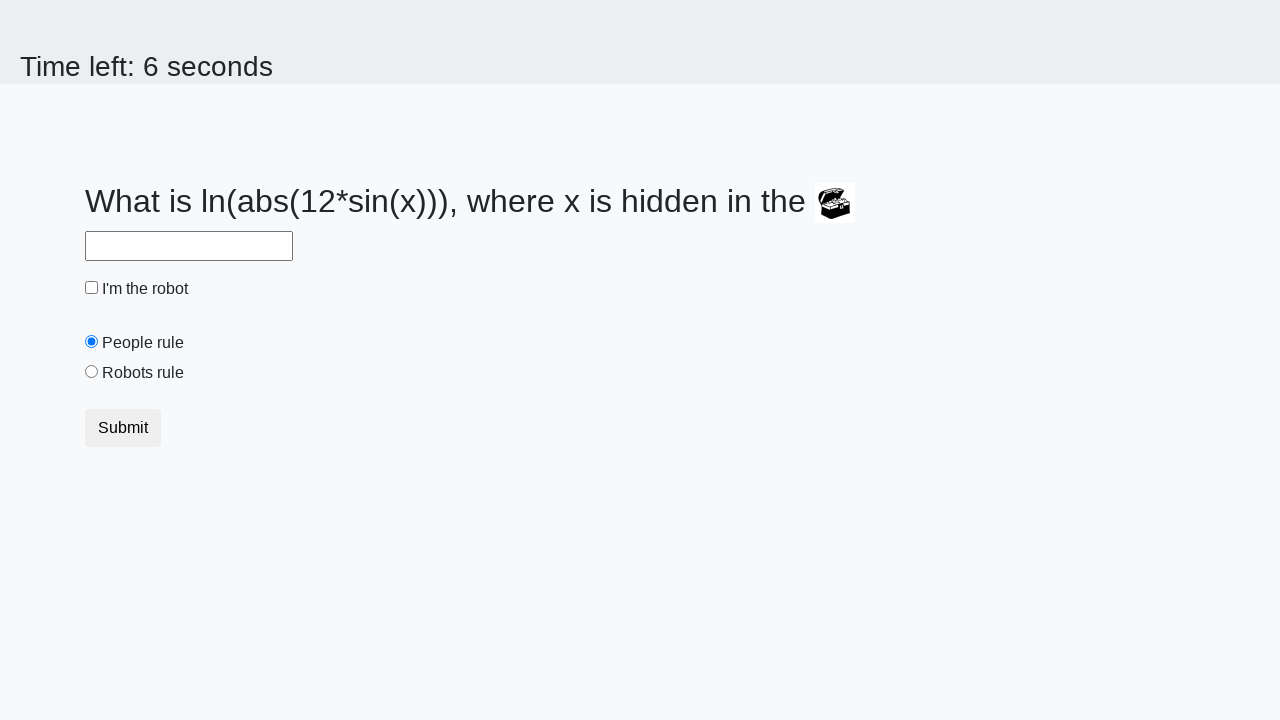

Filled answer field with calculated result on xpath=//*[@id='answer']
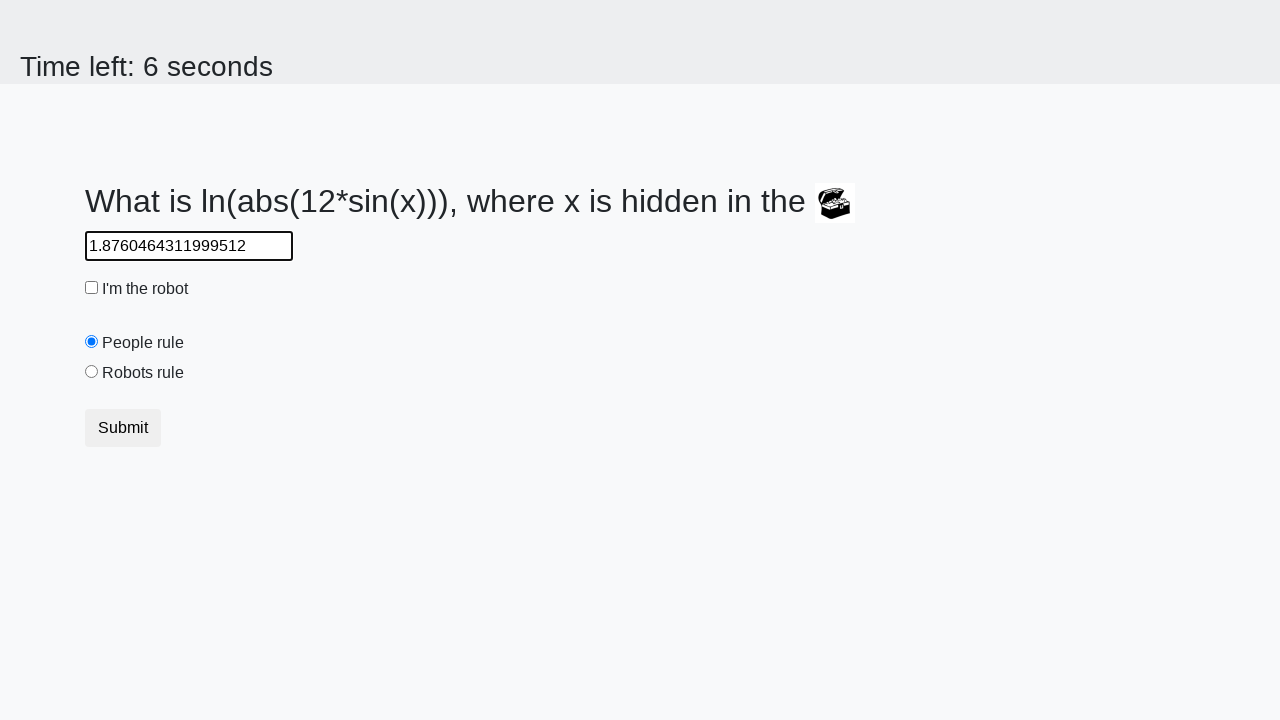

Checked robot checkbox at (92, 288) on xpath=//*[@id='robotCheckbox']
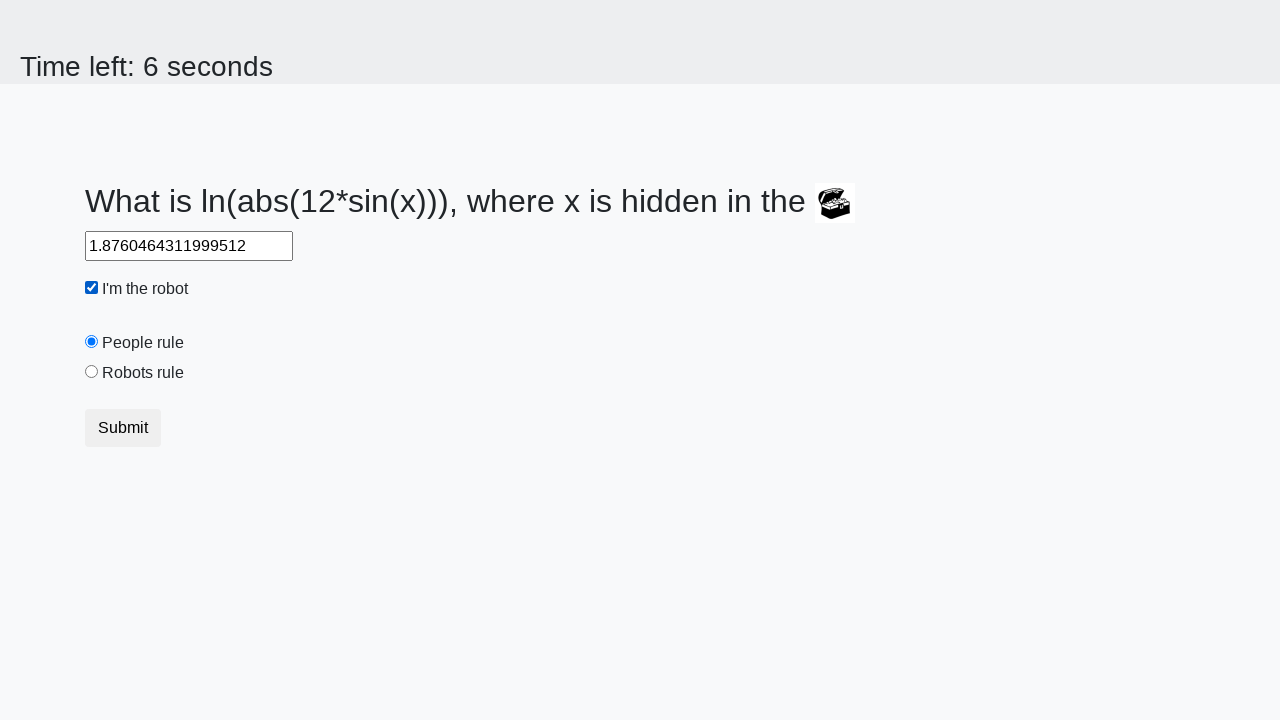

Checked robots rule checkbox at (92, 372) on xpath=//*[@id='robotsRule']
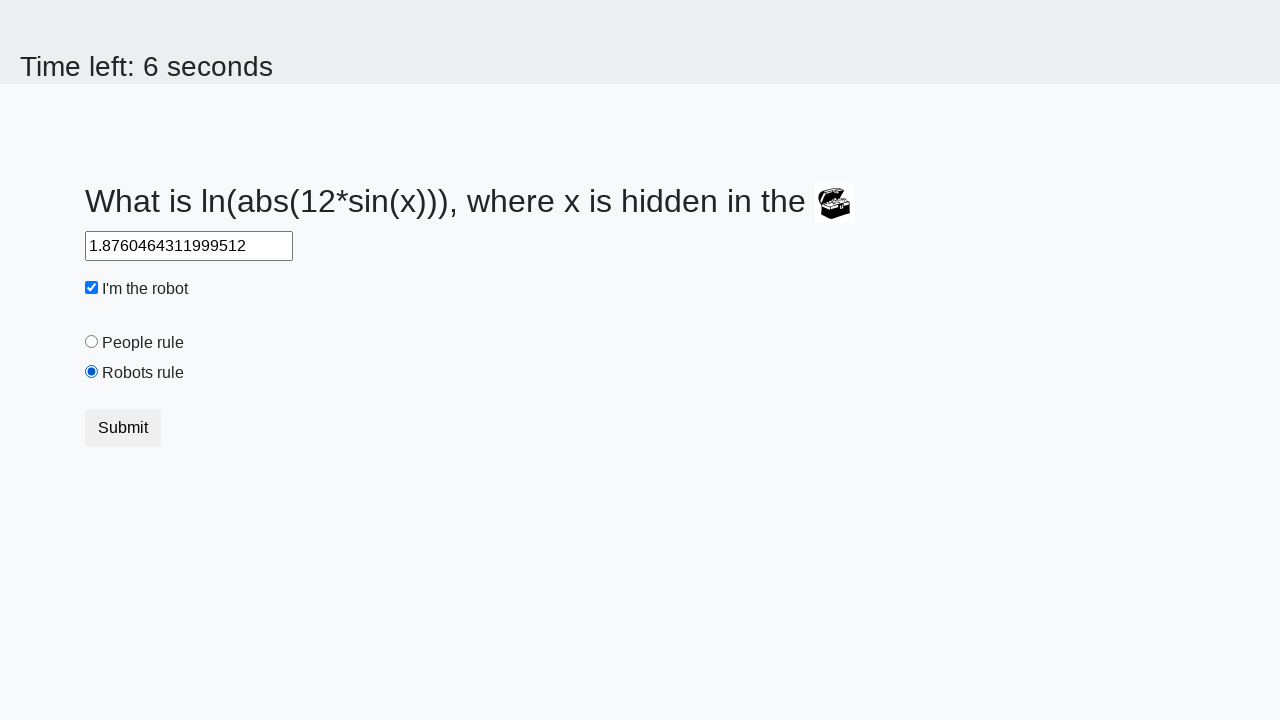

Submitted form at (123, 428) on xpath=/html/body/div/form/div/div/button
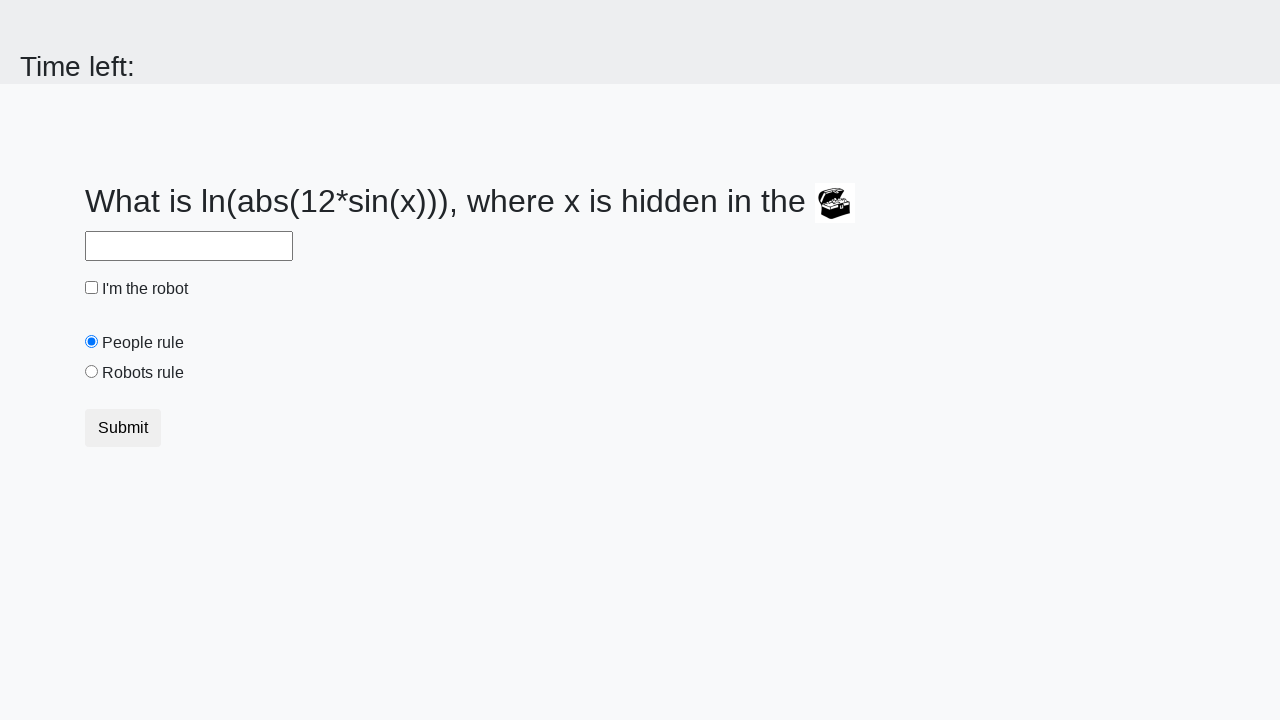

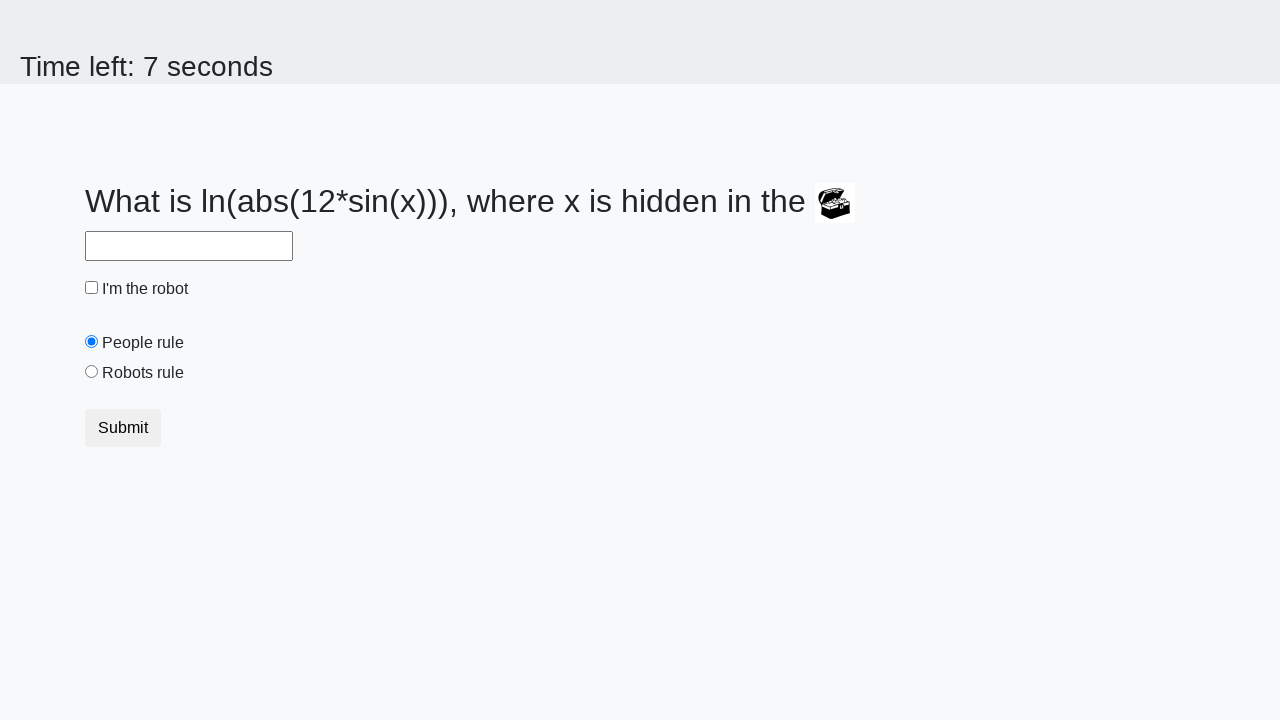